Tests mouse actions by navigating to the Mouse Actions section, then Click & Hold section, and performing a click-and-hold followed by release operation on a circle element.

Starting URL: https://demoapps.qspiders.com/ui/dragDrop/dragToCorrect?sublist=1

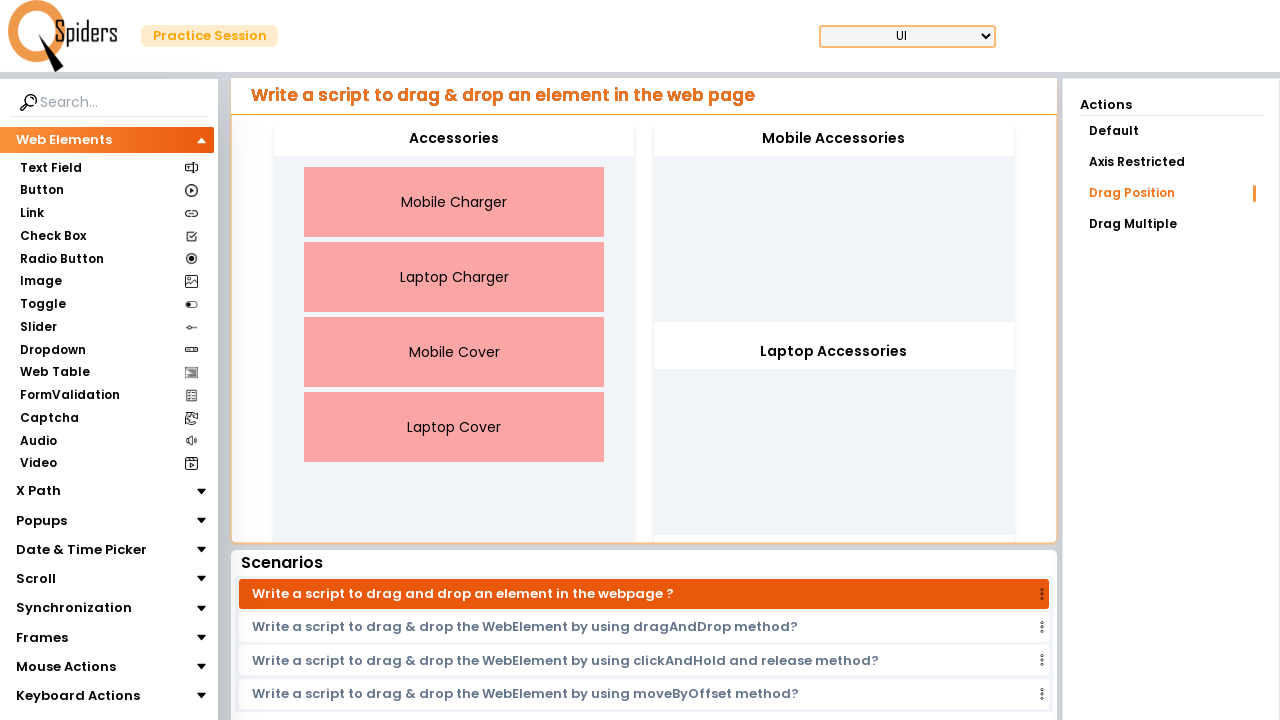

Clicked on 'Mouse Actions' section at (66, 667) on xpath=//section[text()='Mouse Actions']
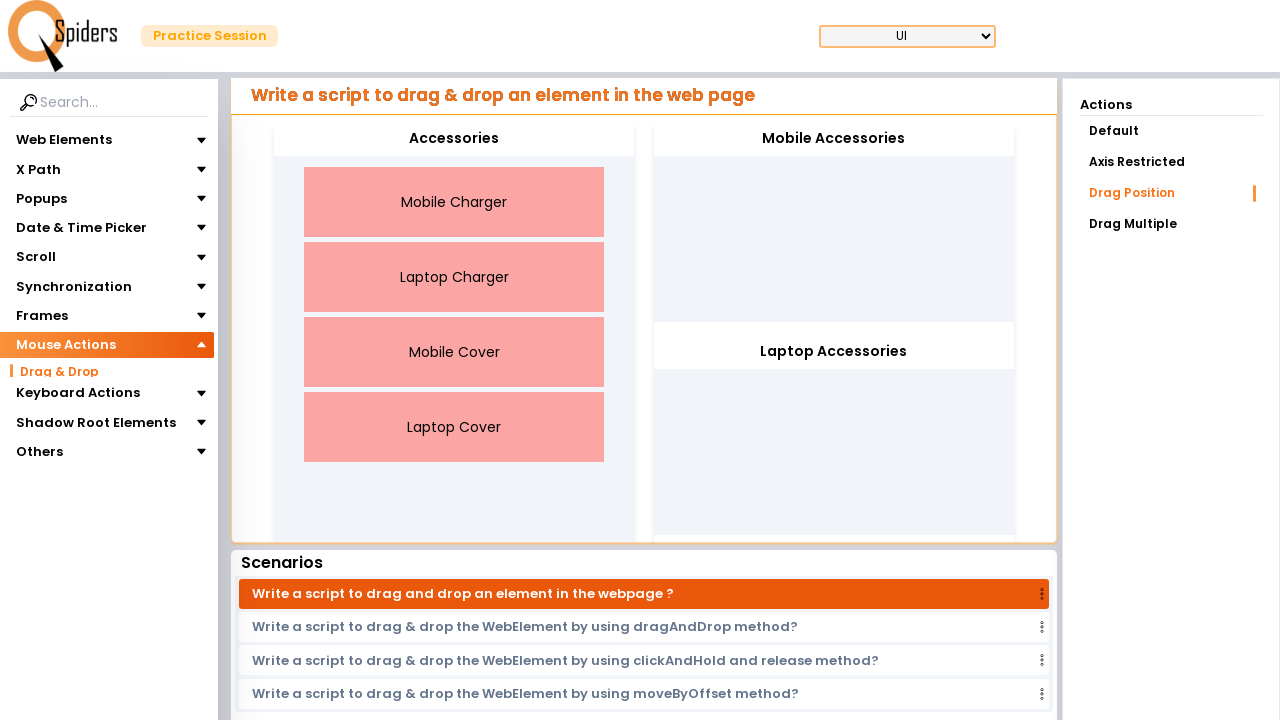

Clicked on 'Click & Hold' section at (58, 418) on xpath=//section[text()='Click & Hold']
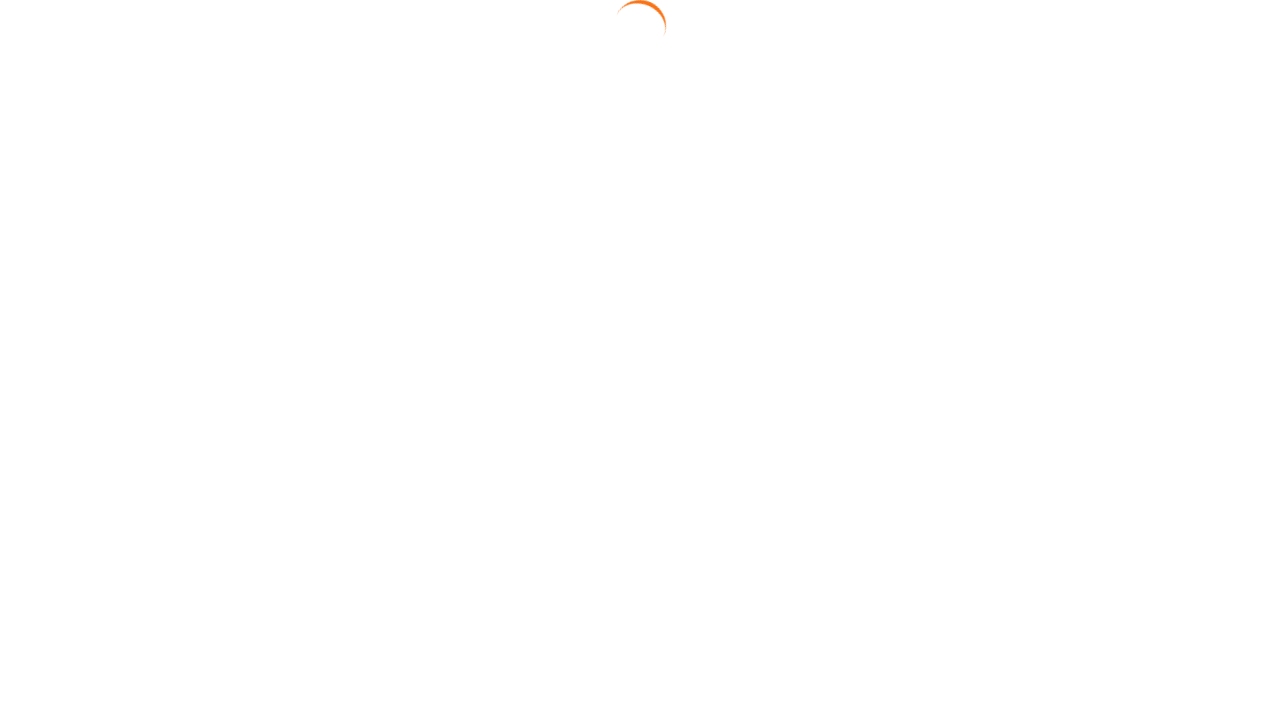

Located circle element with ID 'circle'
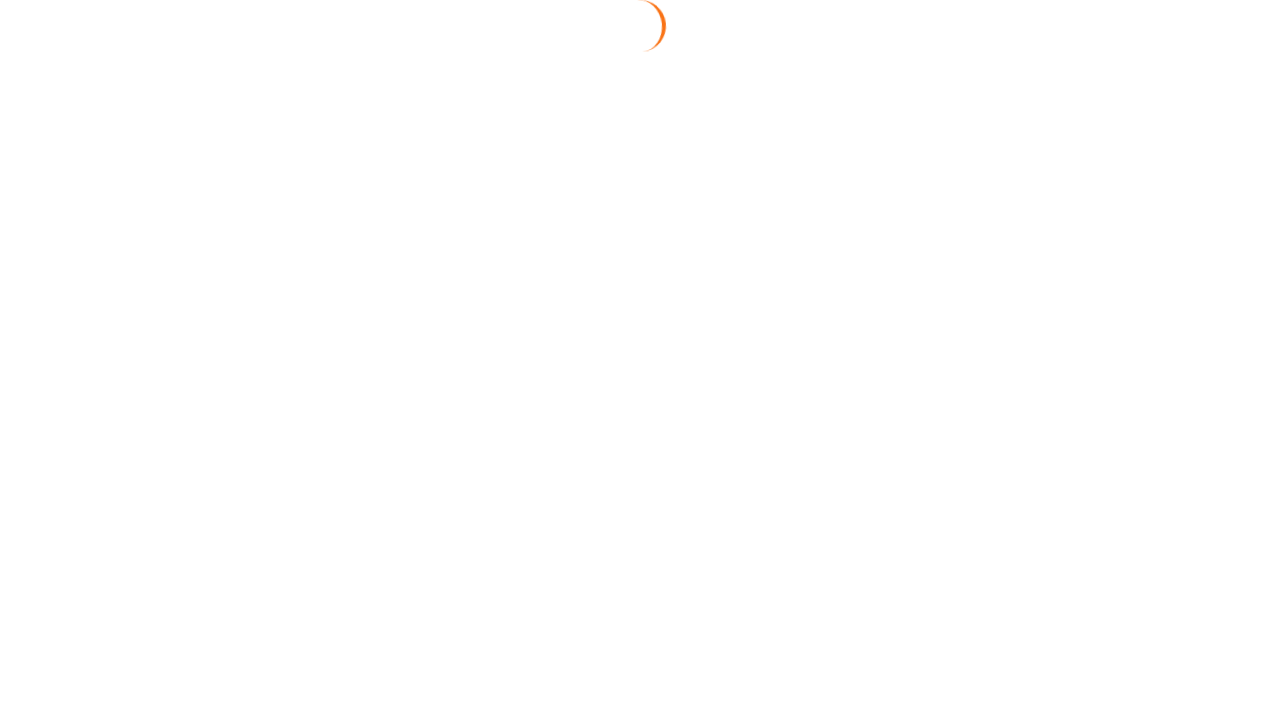

Hovered over circle element at (644, 323) on #circle
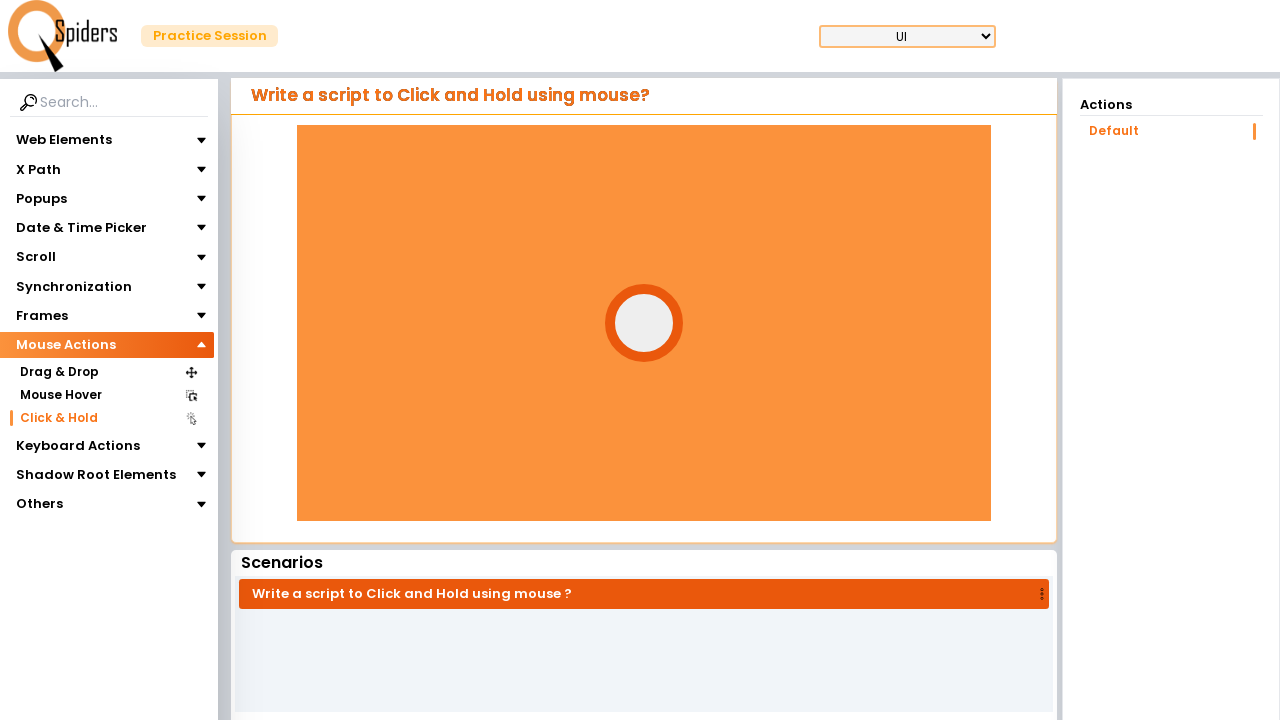

Pressed and held mouse button down on circle element at (644, 323)
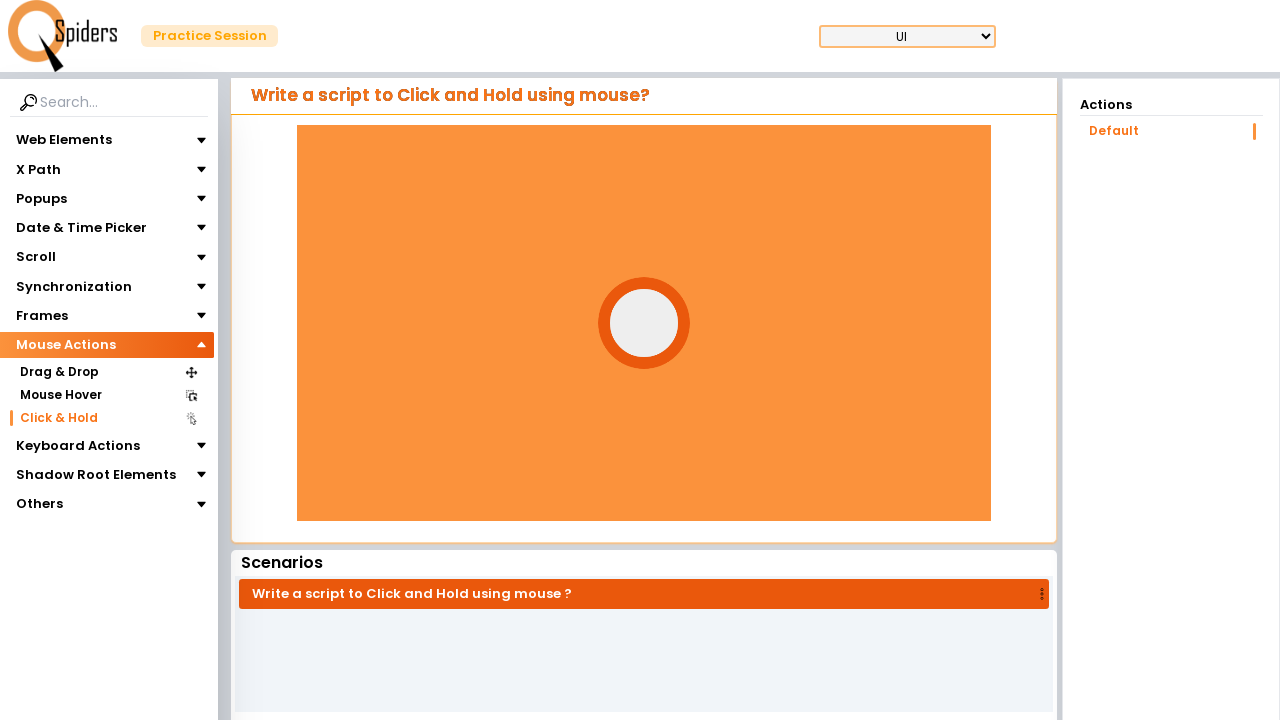

Waited 5 seconds while holding mouse button down
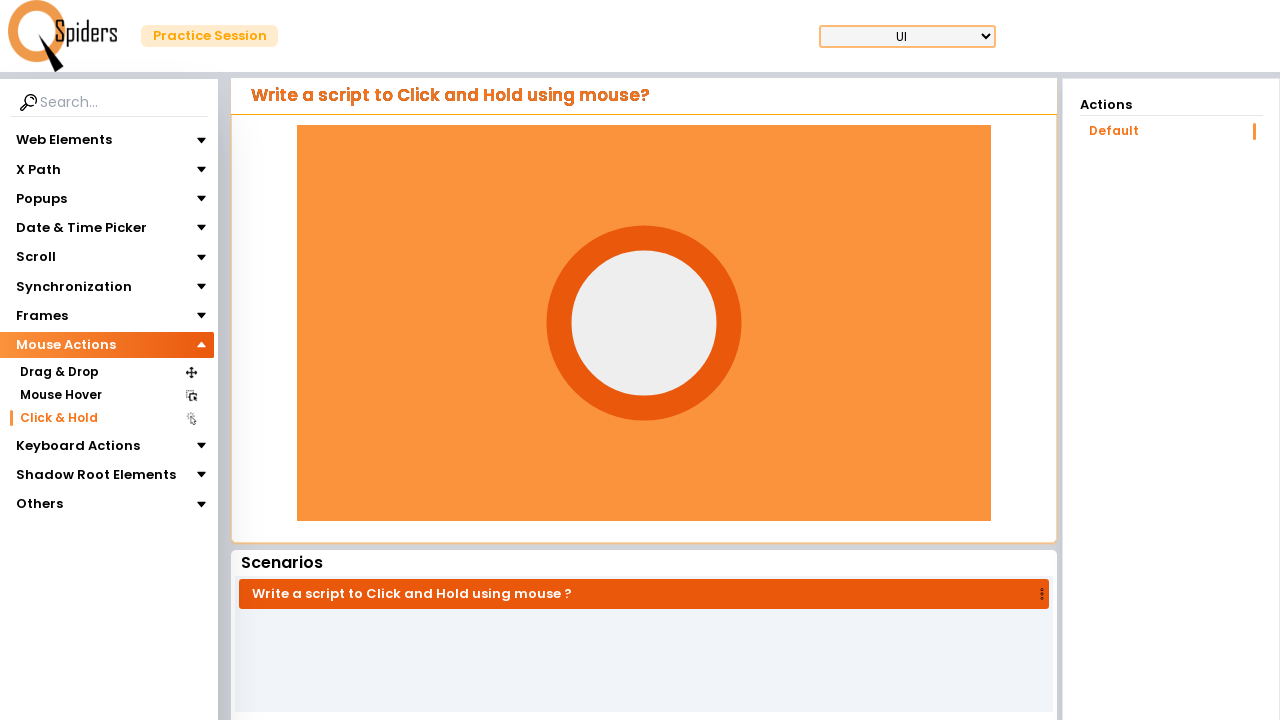

Released mouse button to complete click and hold operation at (644, 323)
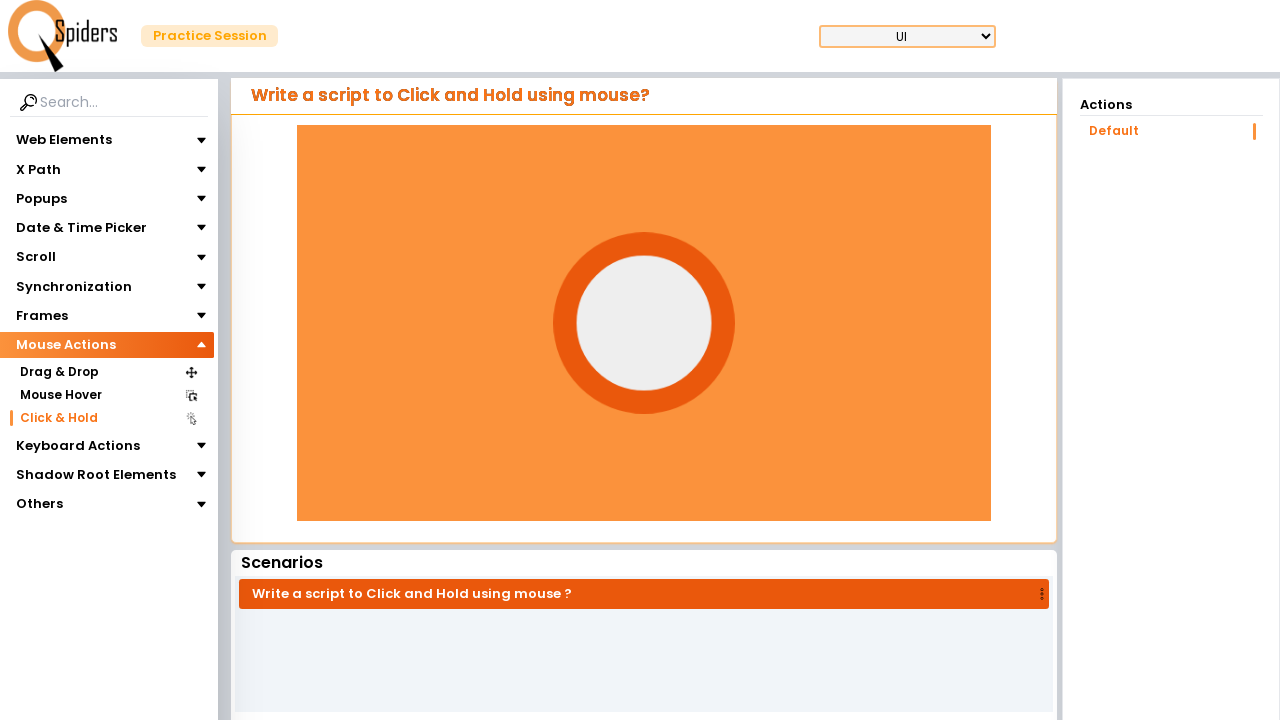

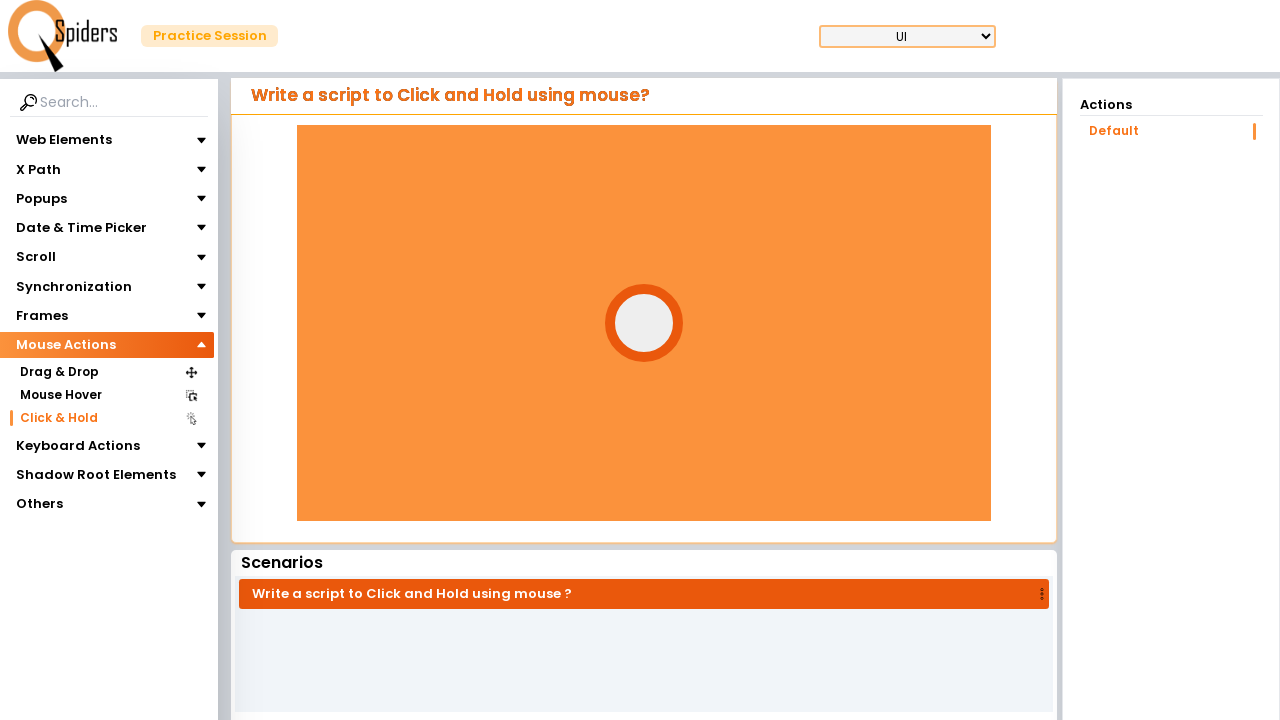